Navigates to the Playwright documentation homepage, clicks the "Get started" link, and verifies the URL changes to the intro page

Starting URL: https://playwright.dev/

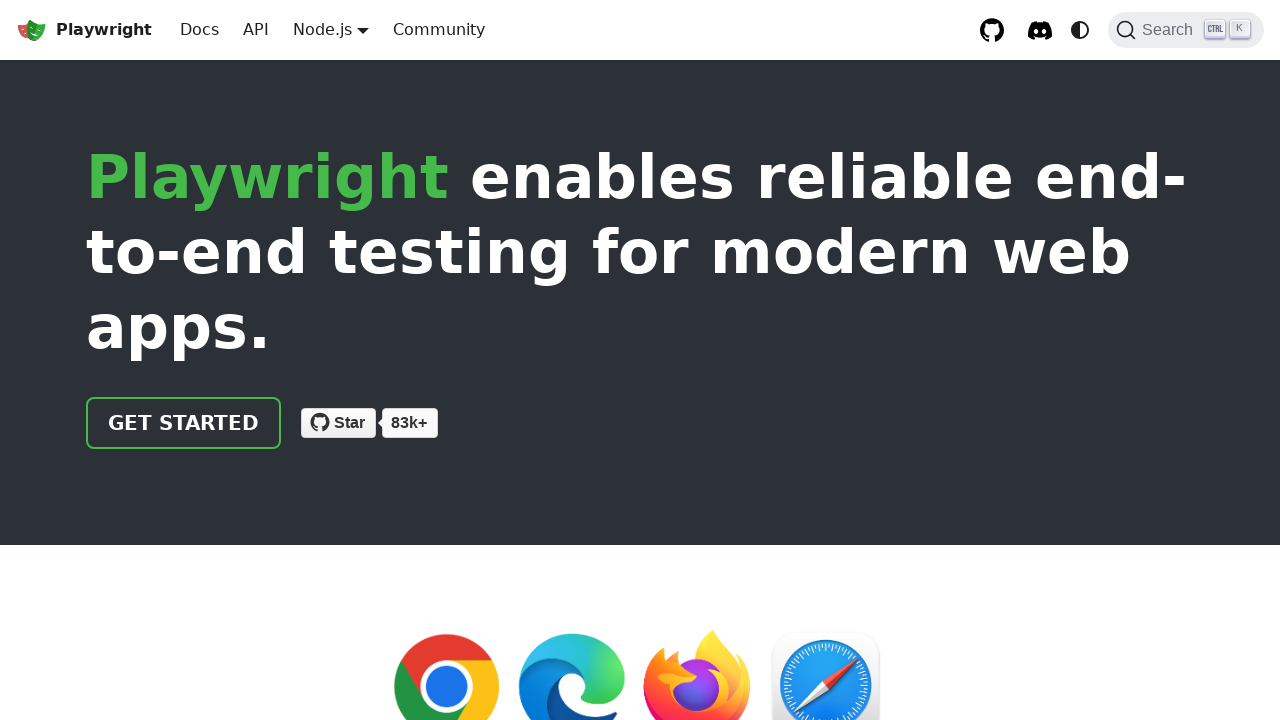

Navigated to Playwright documentation homepage
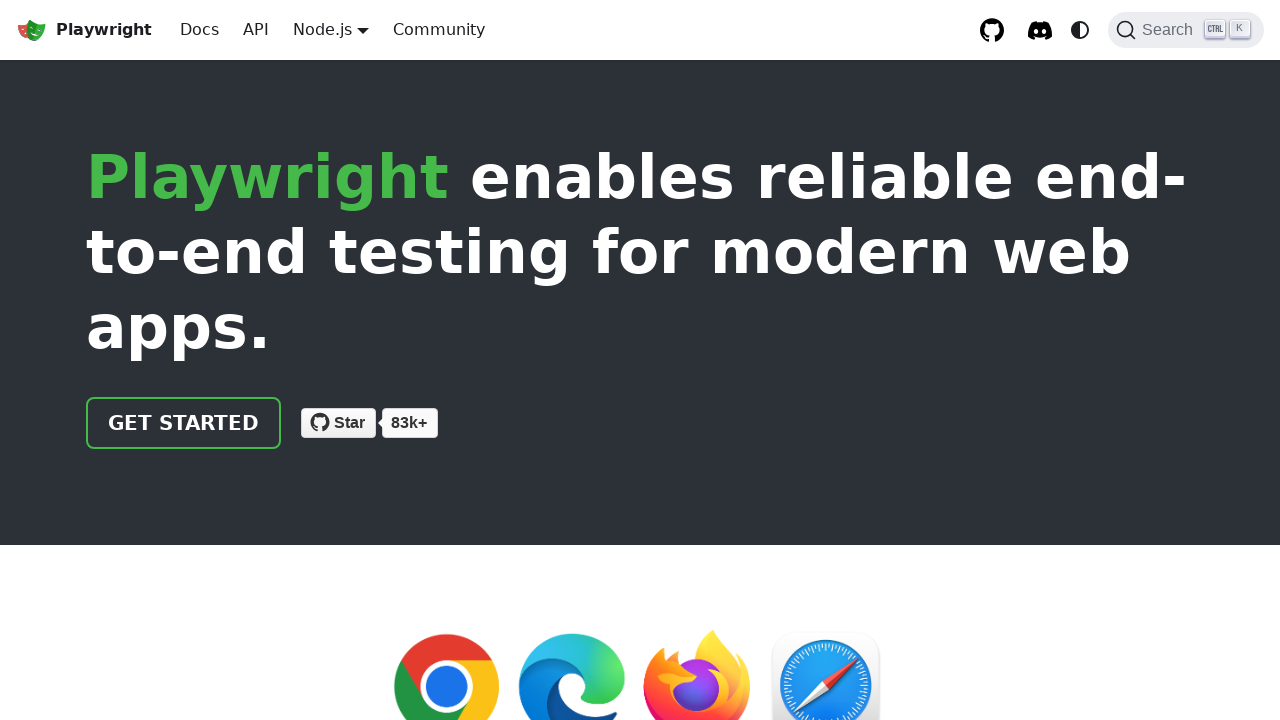

Clicked the 'Get started' link at (184, 423) on internal:role=link[name="Get started"i]
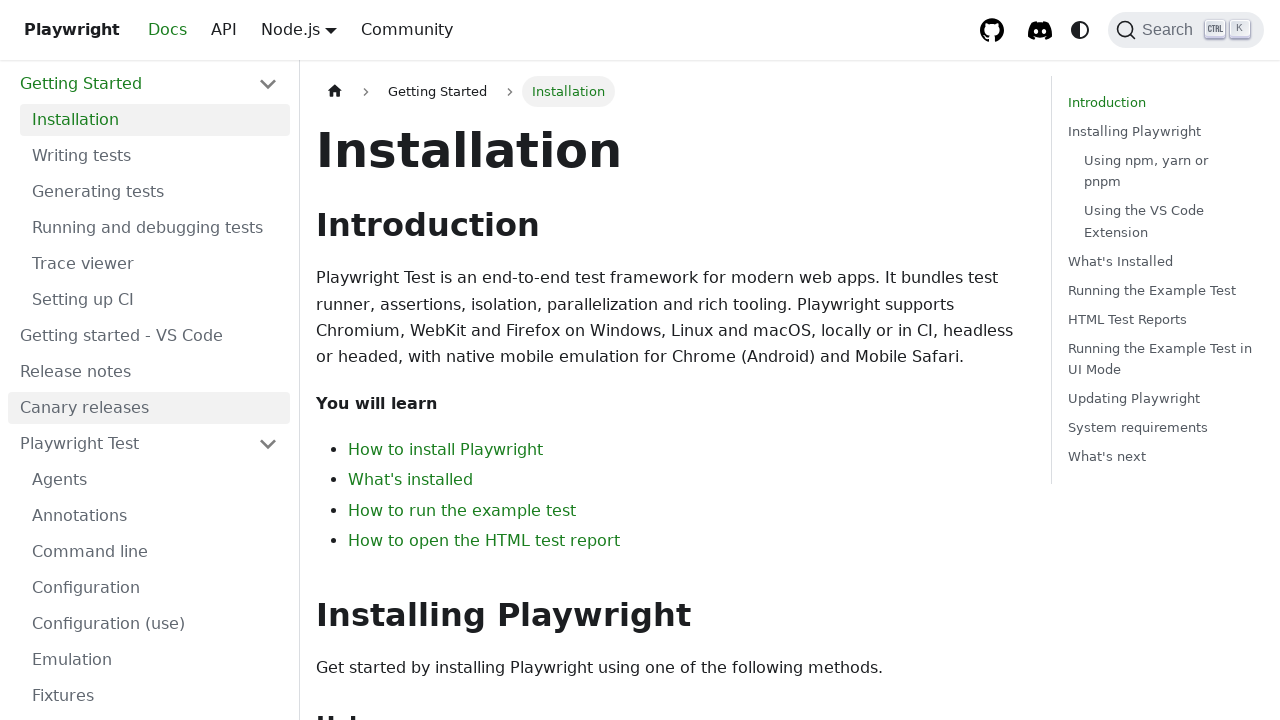

Verified URL changed to intro page
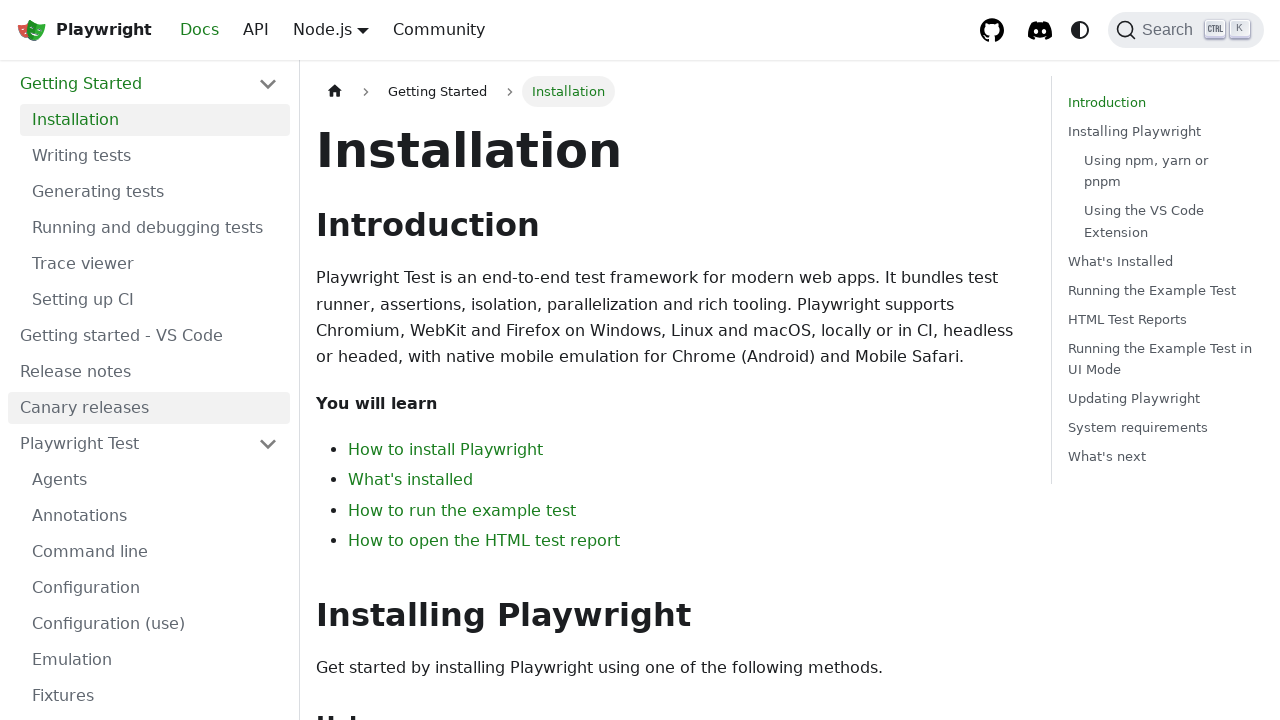

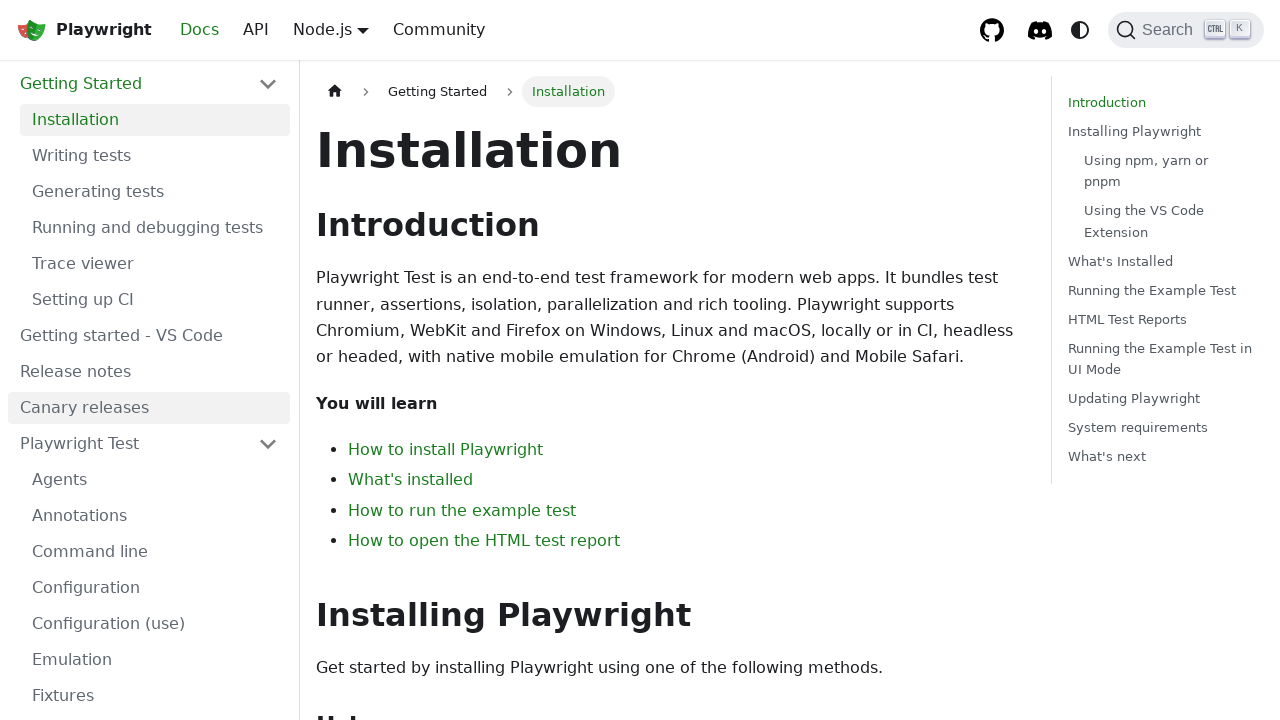